Tests clicking the Datasets tab on Hugging Face homepage and verifies navigation to the Datasets page

Starting URL: https://huggingface.co/

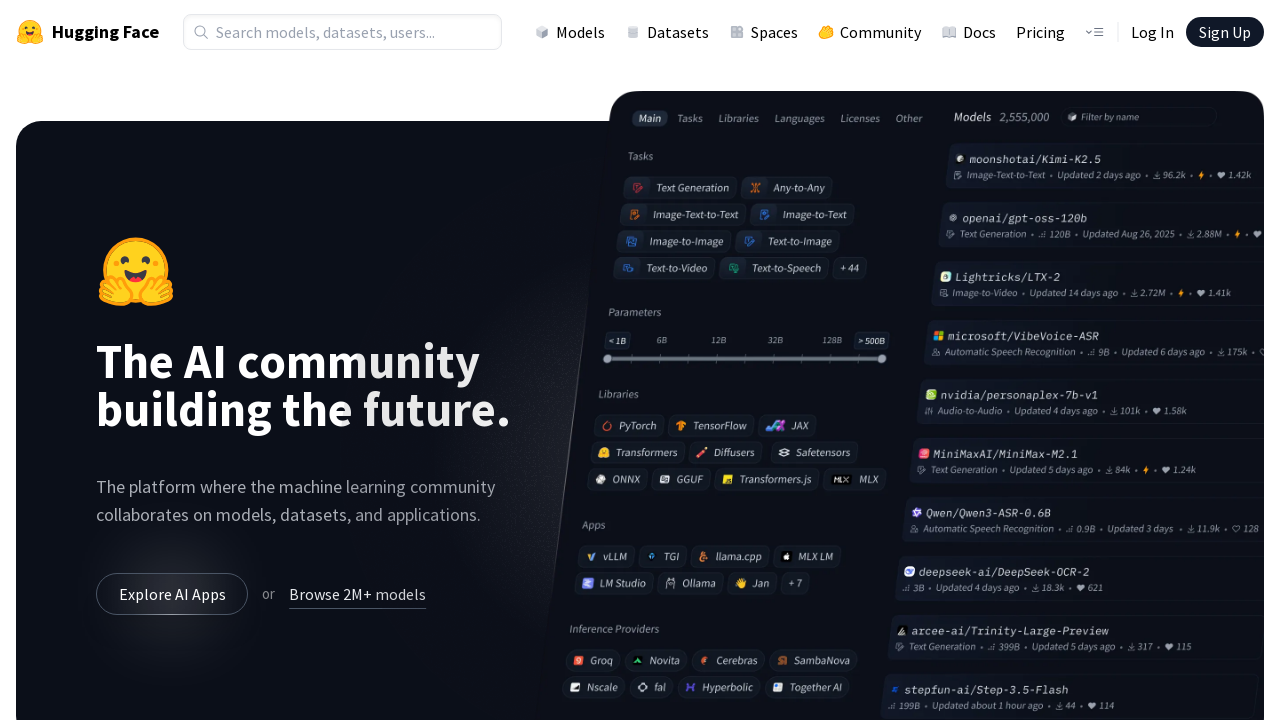

Clicked the Datasets tab in the navigation at (667, 32) on a[href='/datasets']
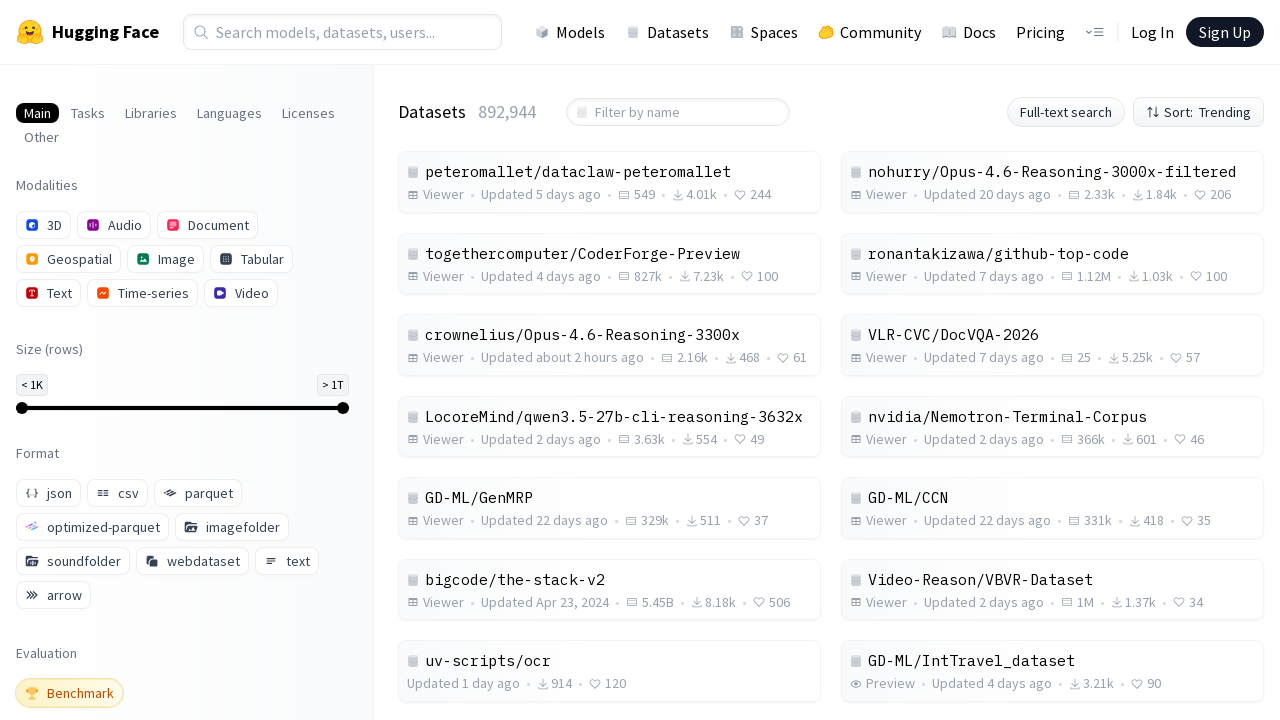

Datasets page loaded and h1 heading is visible
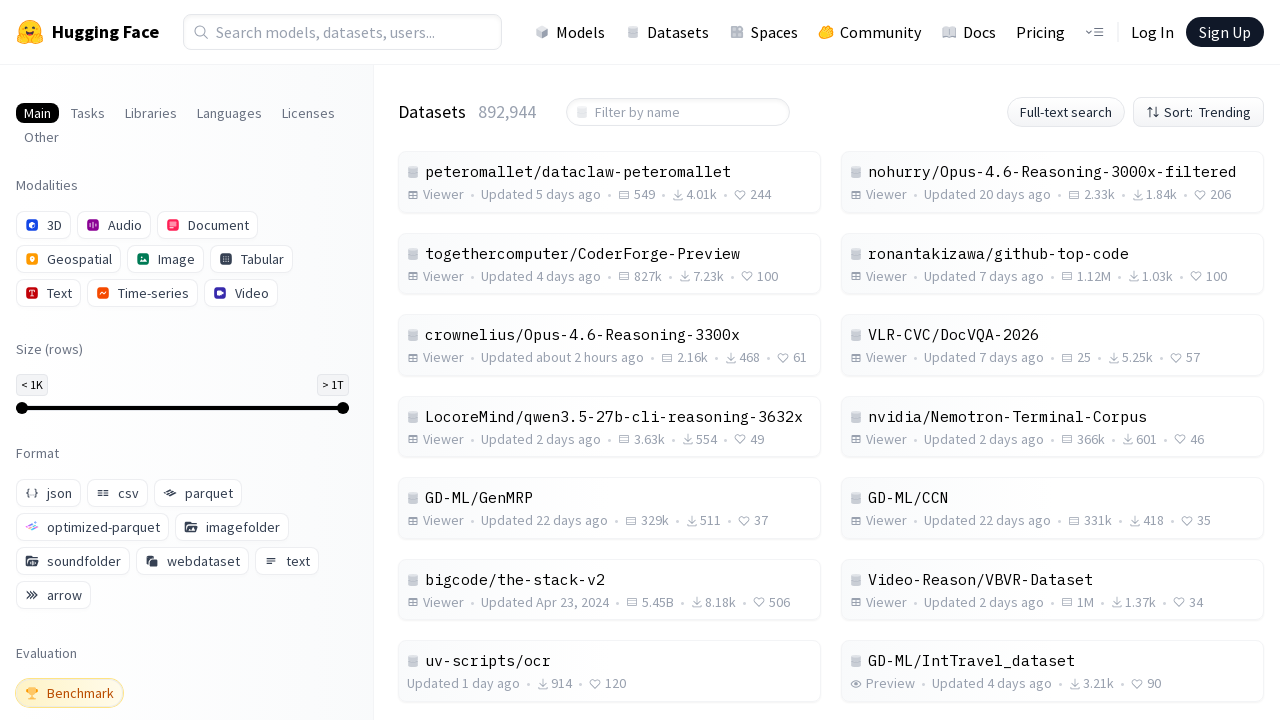

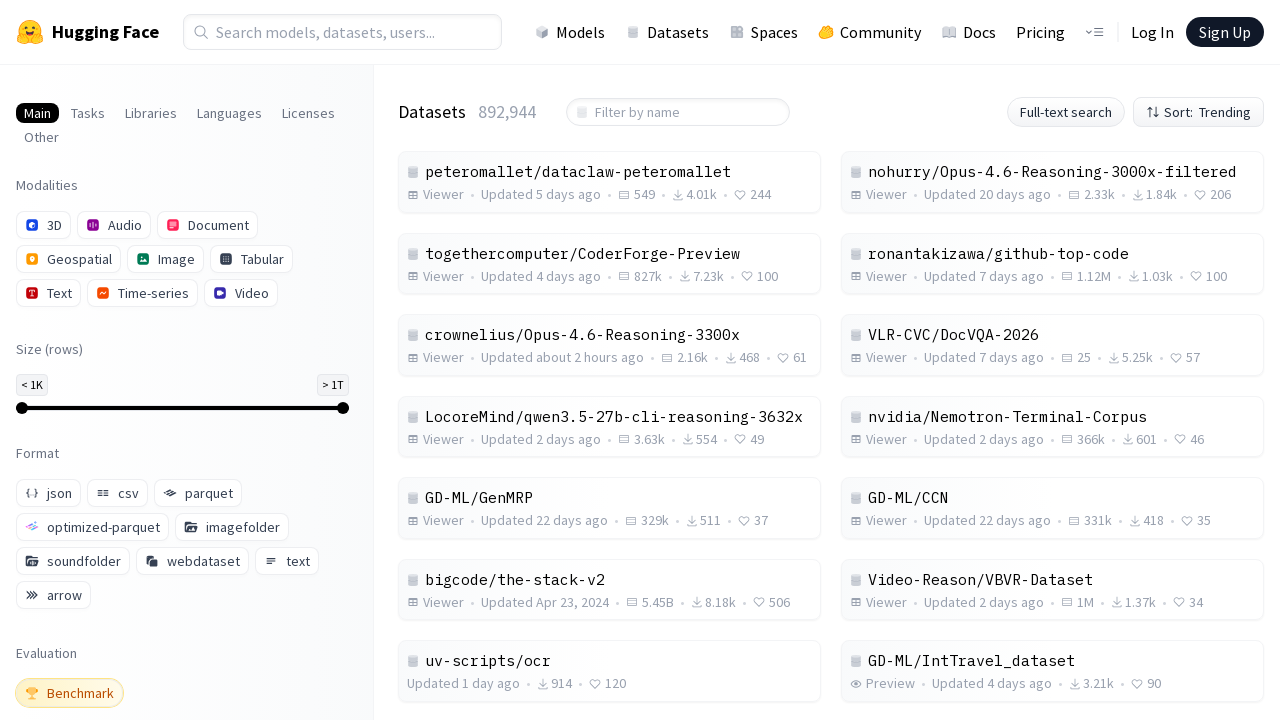